Tests that a valid 5-digit zip code is accepted and allows proceeding to the registration form

Starting URL: https://www.sharelane.com/cgi-bin/register.py

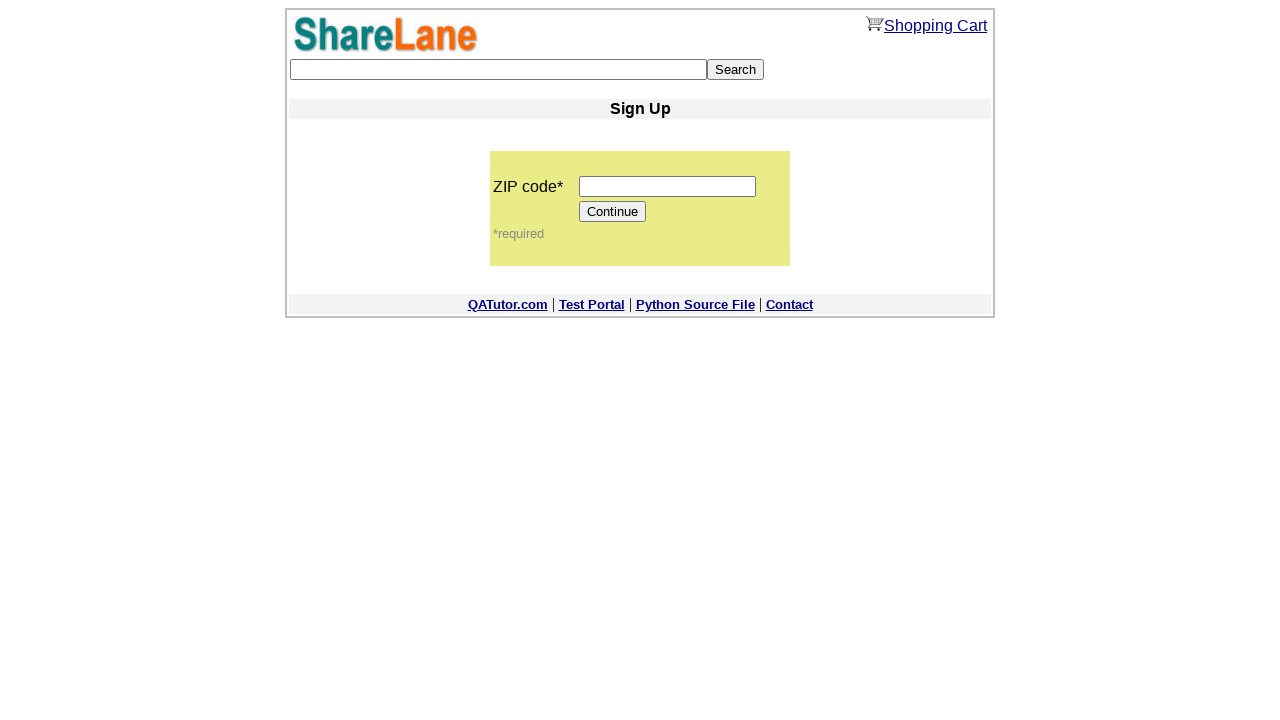

Filled zip code field with valid 5-digit code '11111' on input[name='zip_code']
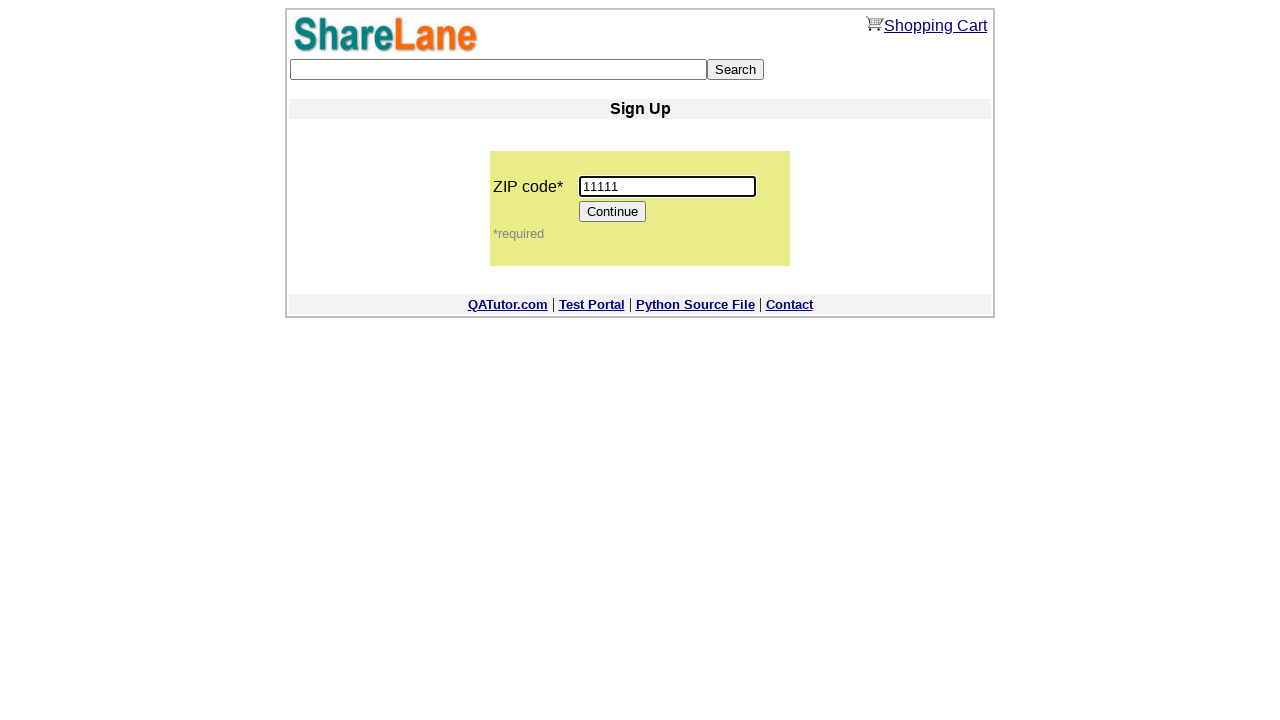

Clicked Continue button to proceed with zip code validation at (613, 212) on input[value='Continue']
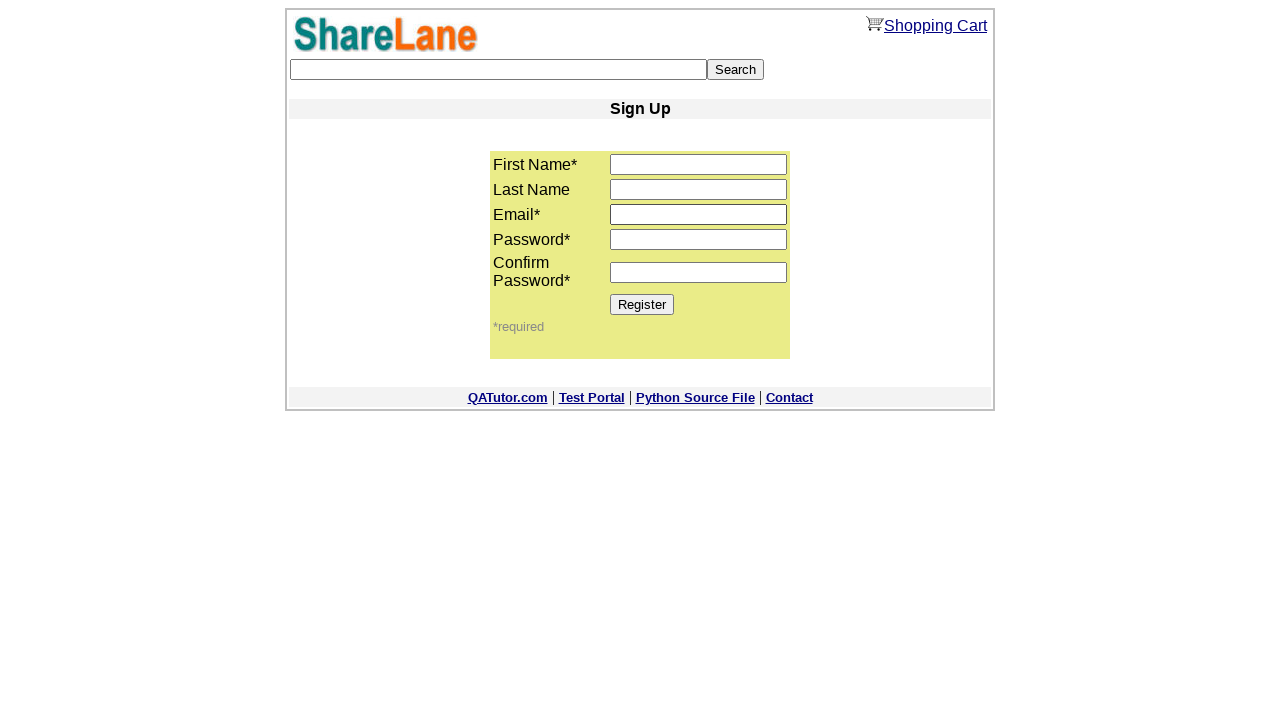

Registration form loaded successfully with Register button visible
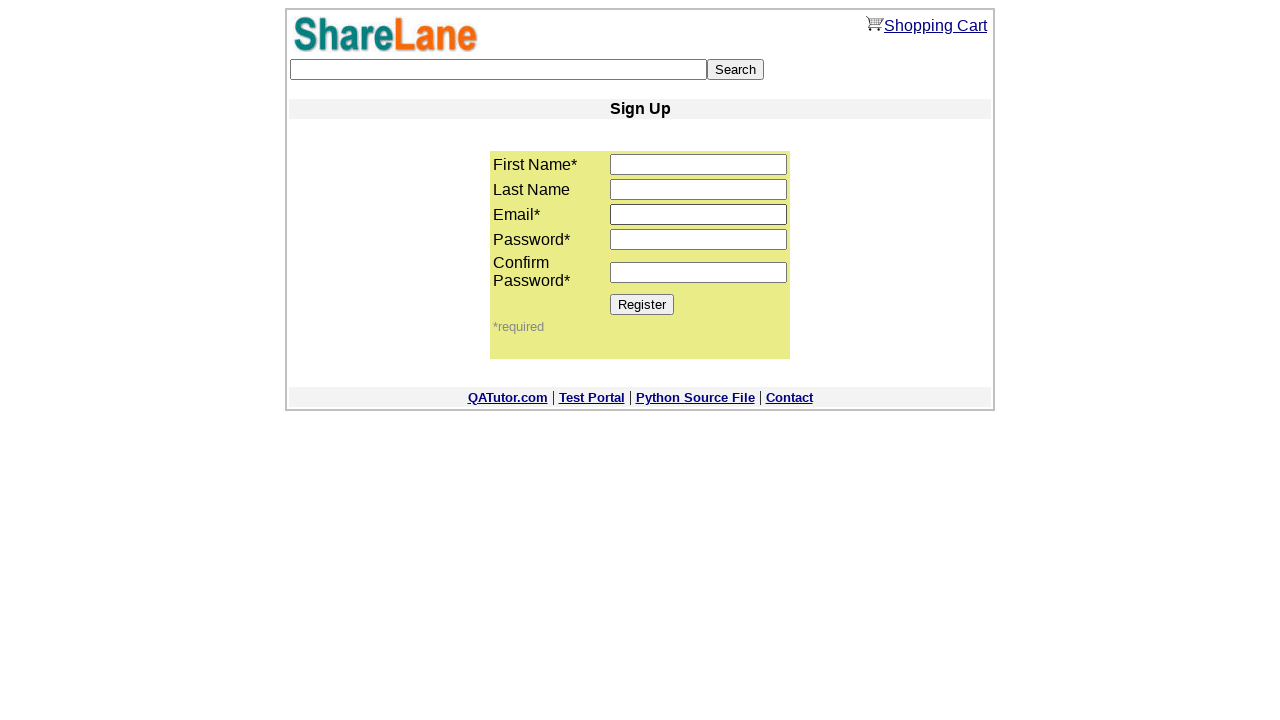

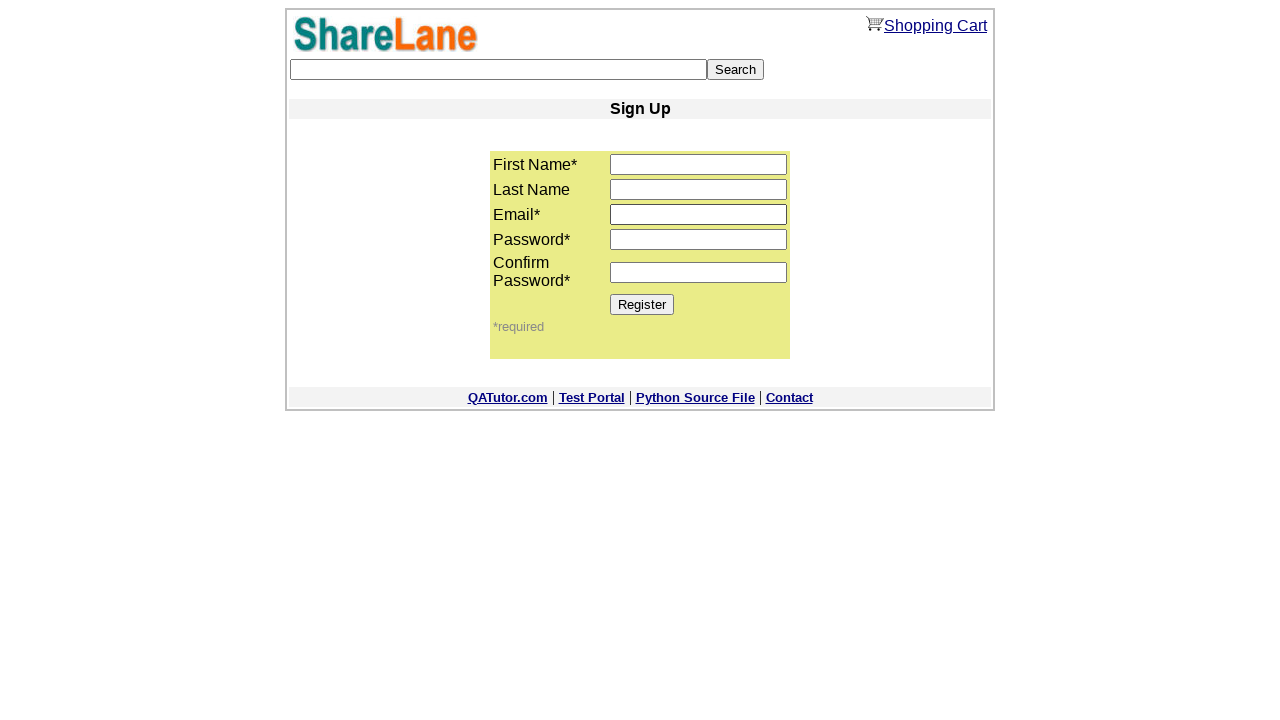